Tests dropdown selection by index, selecting the first option from the dropdown

Starting URL: https://kristinek.github.io/site/examples/actions

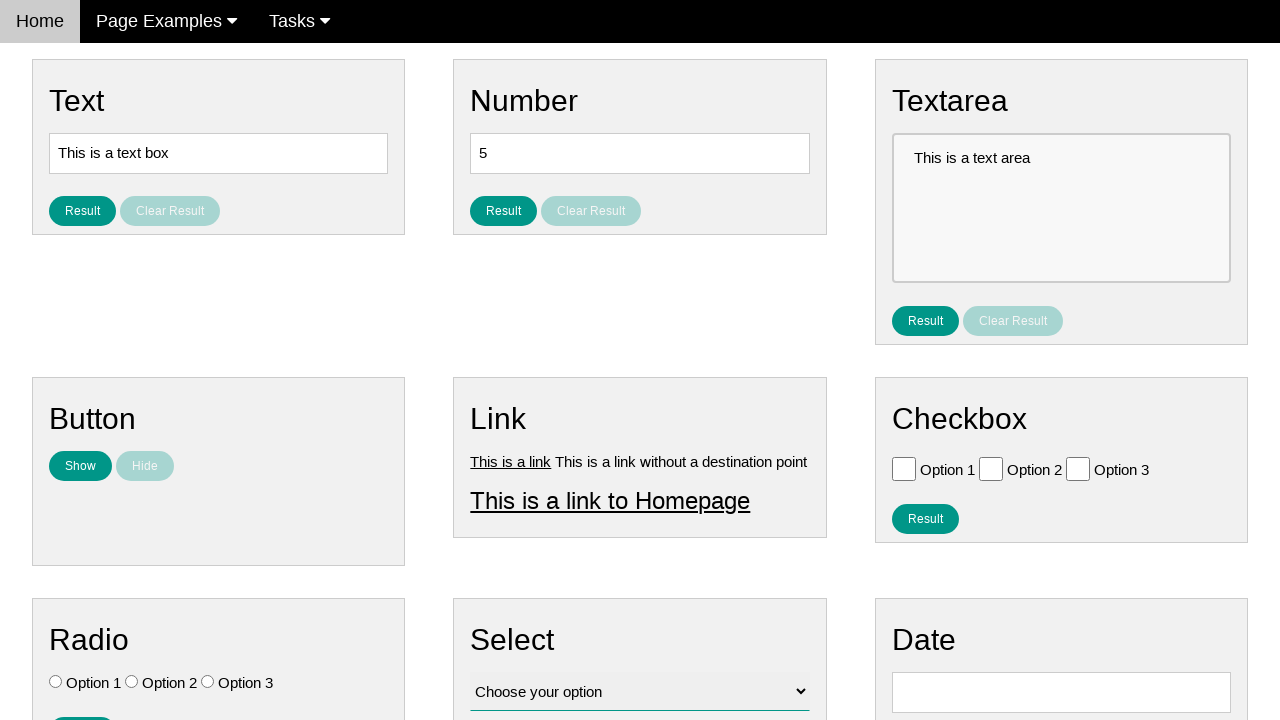

Navigated to actions example page
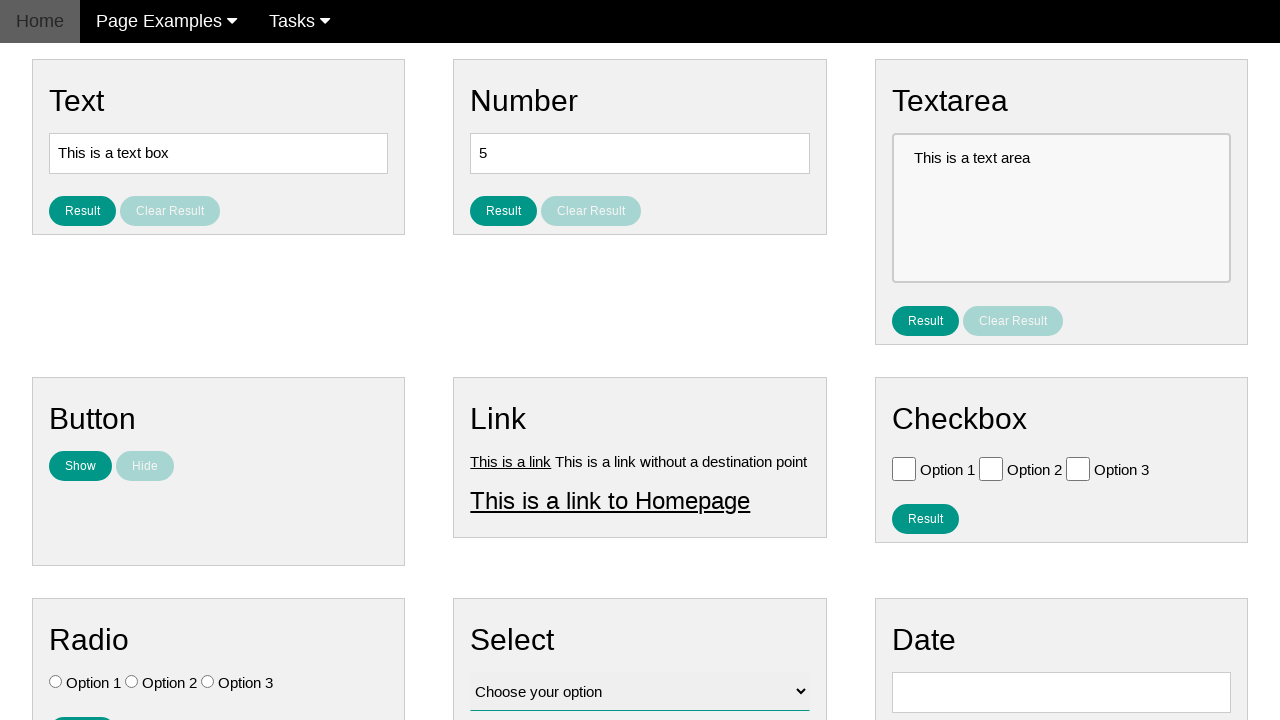

Selected first option from dropdown by index on #vfb-12
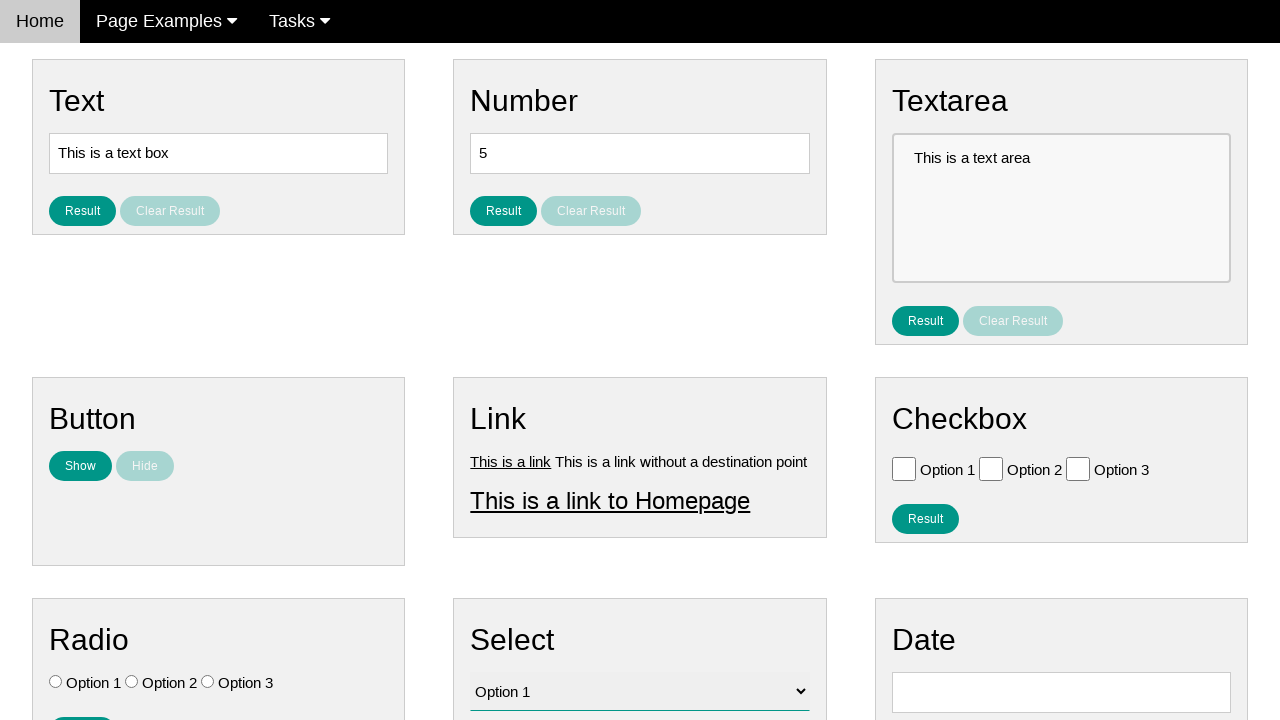

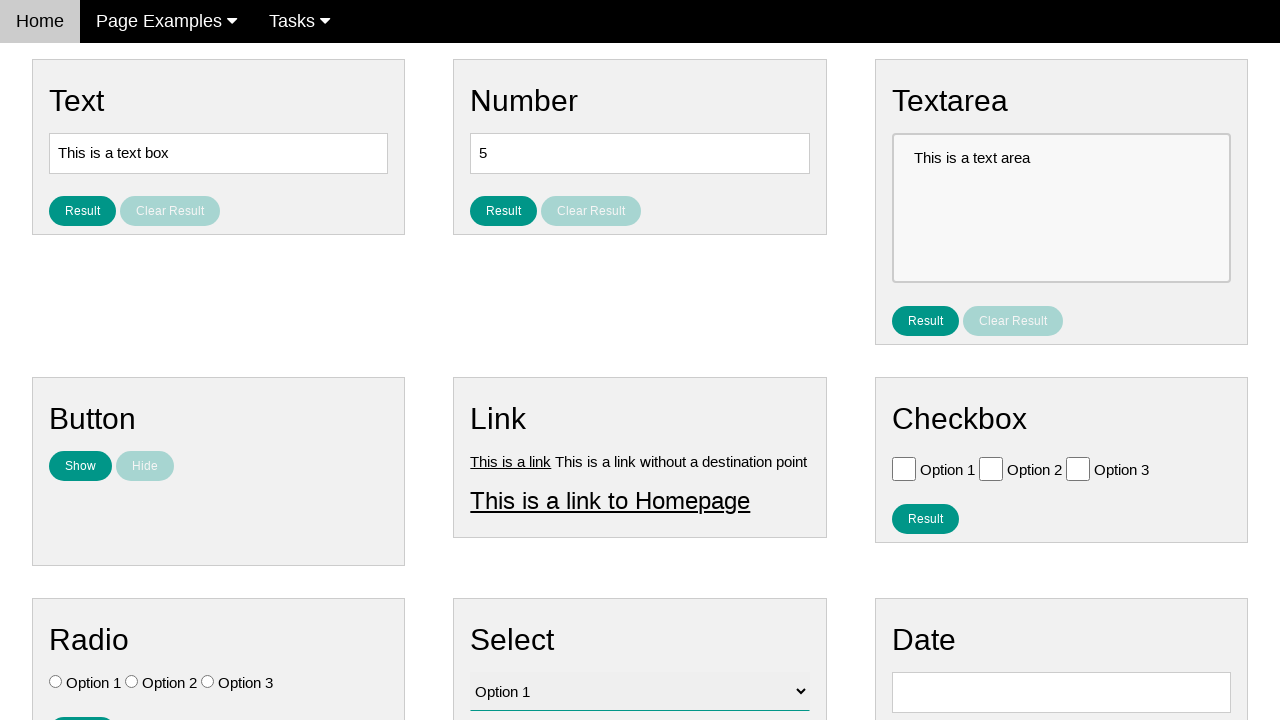